Tests infinite scroll functionality on a Swedish grocery store website by scrolling down repeatedly until all products are loaded and no more content appears.

Starting URL: https://www.hemkop.se/artikel/alltid-bra-pris

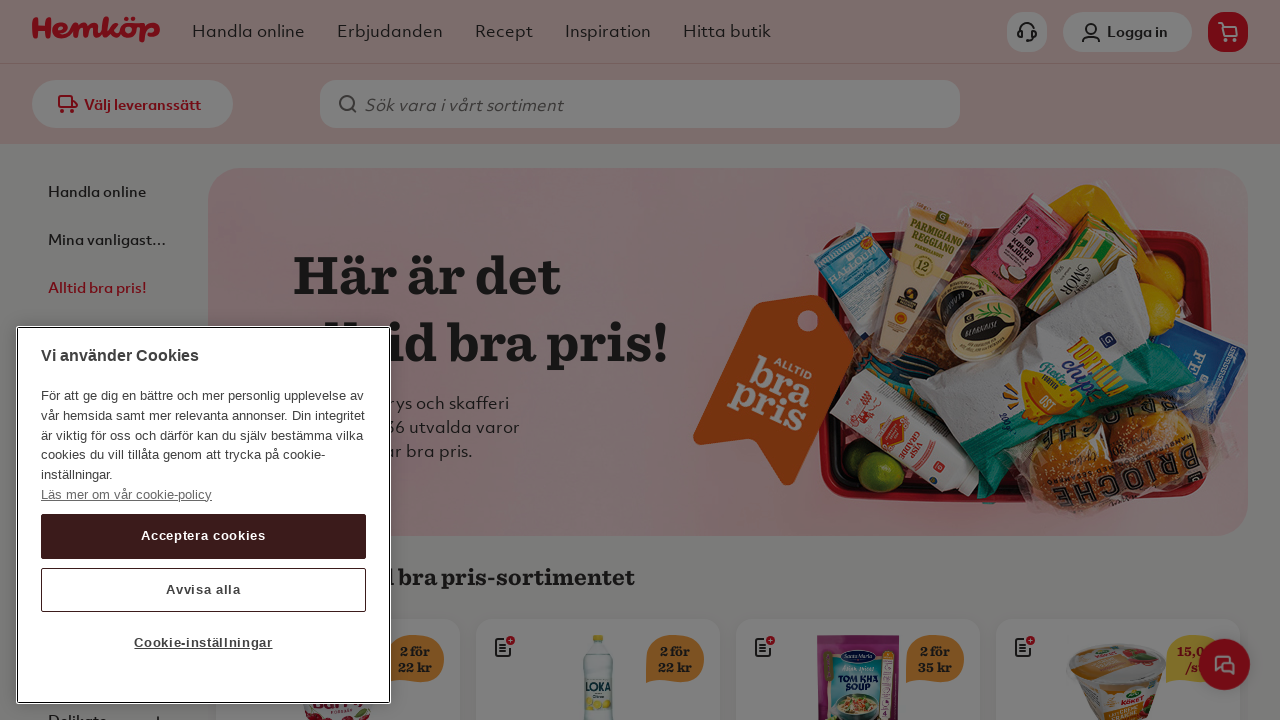

Waited for page to load (domcontentloaded)
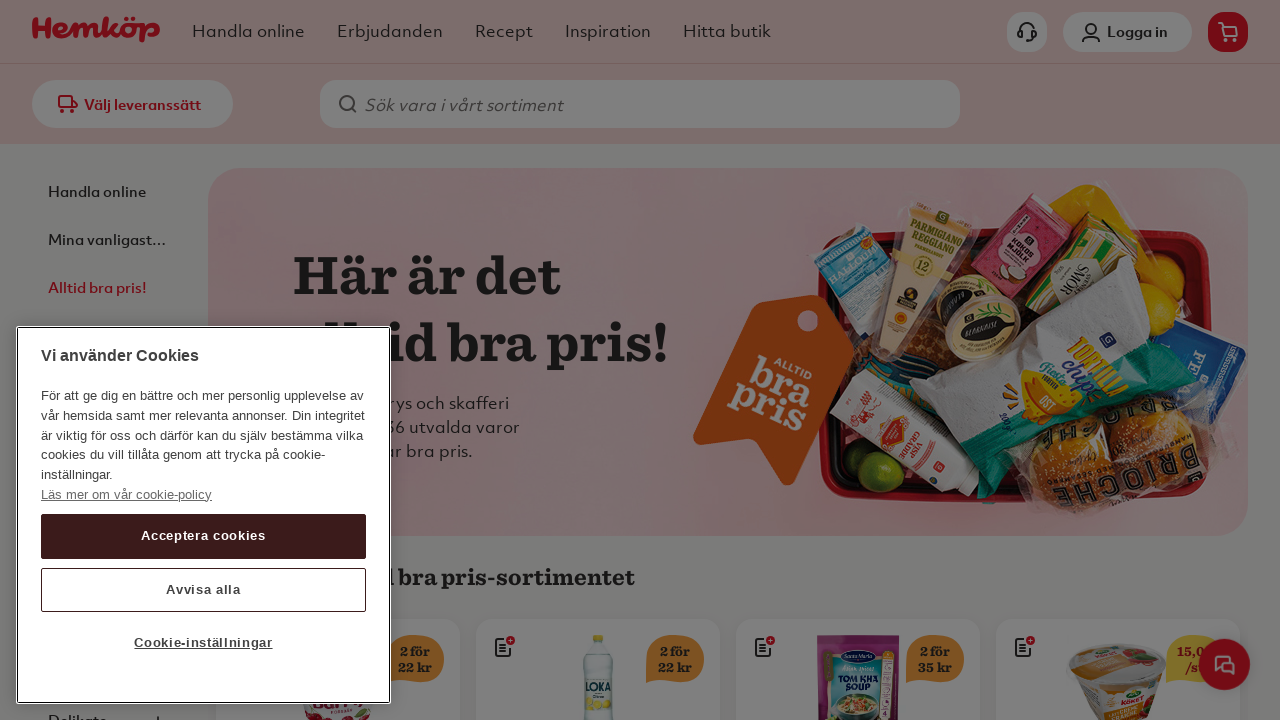

Evaluated current page scroll height
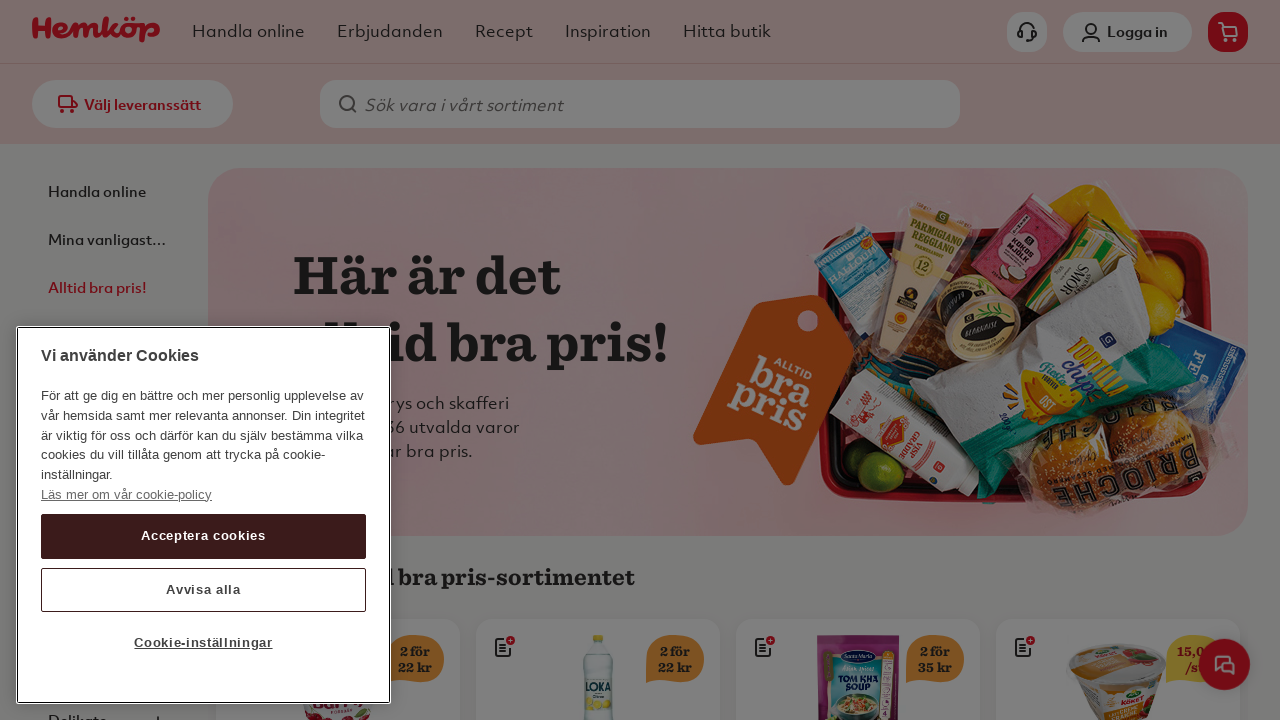

Scrolled to bottom of page
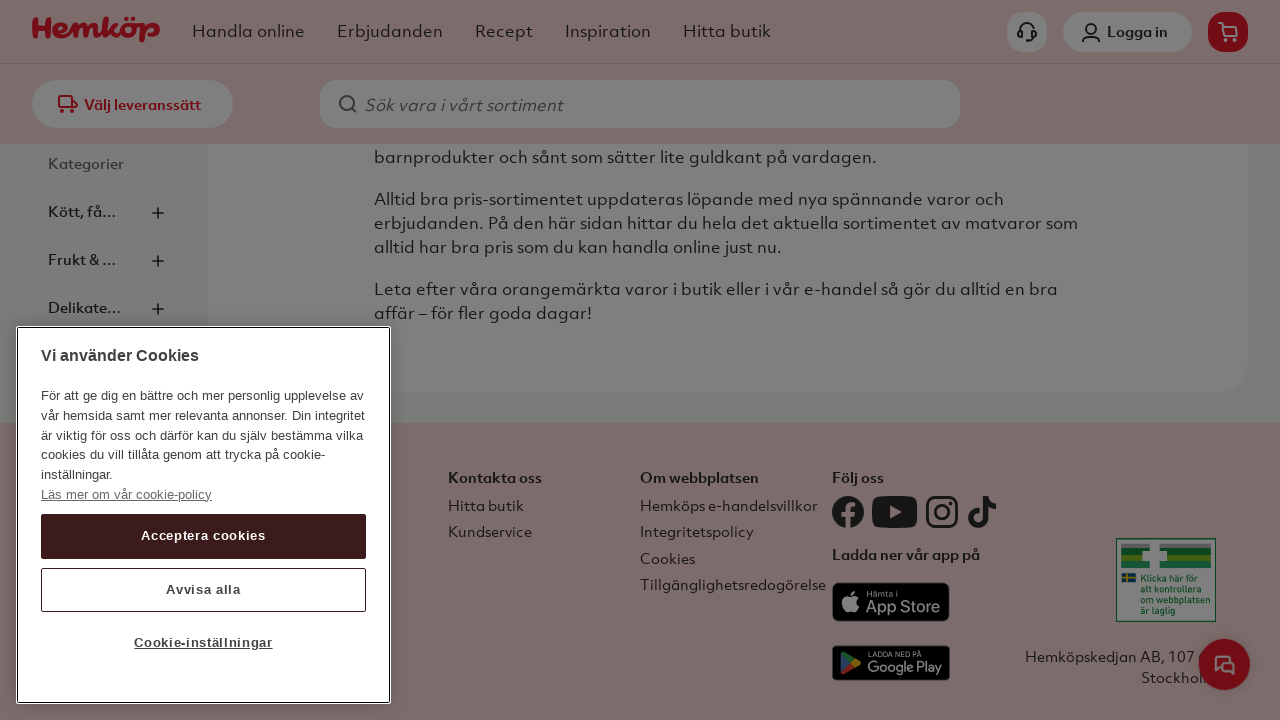

Waited 3 seconds for new content to load
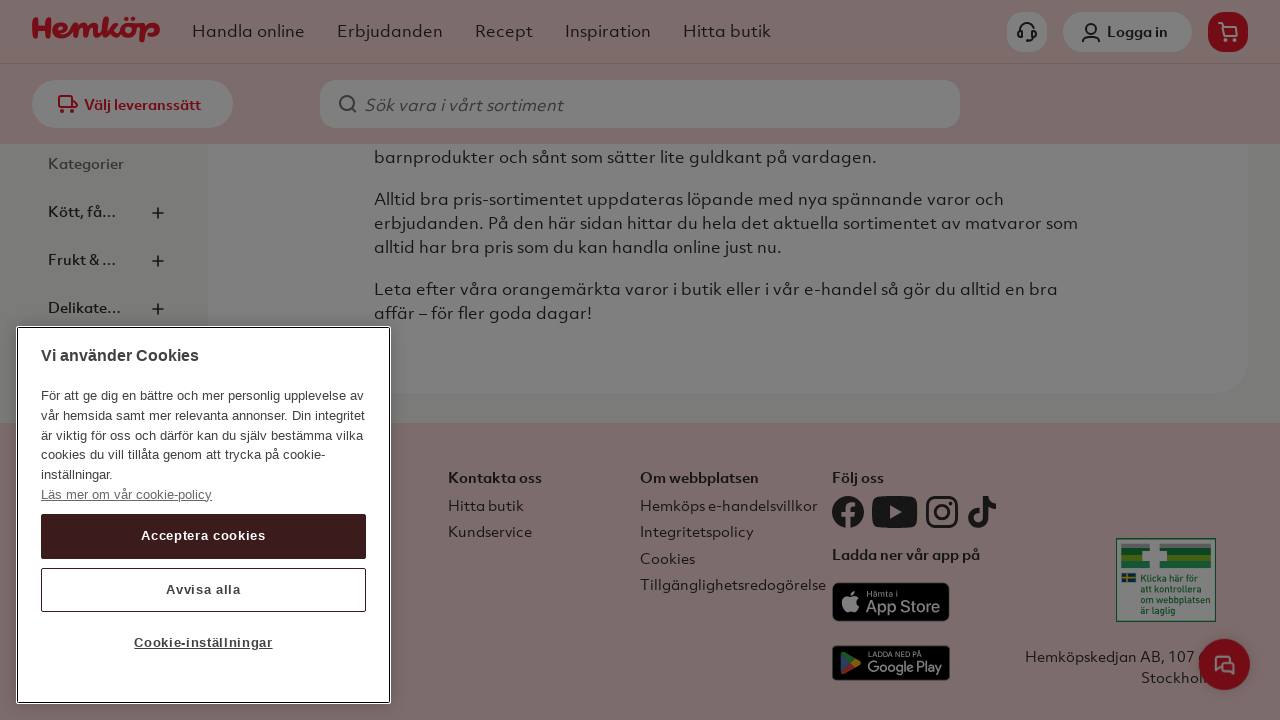

Evaluated current page scroll height
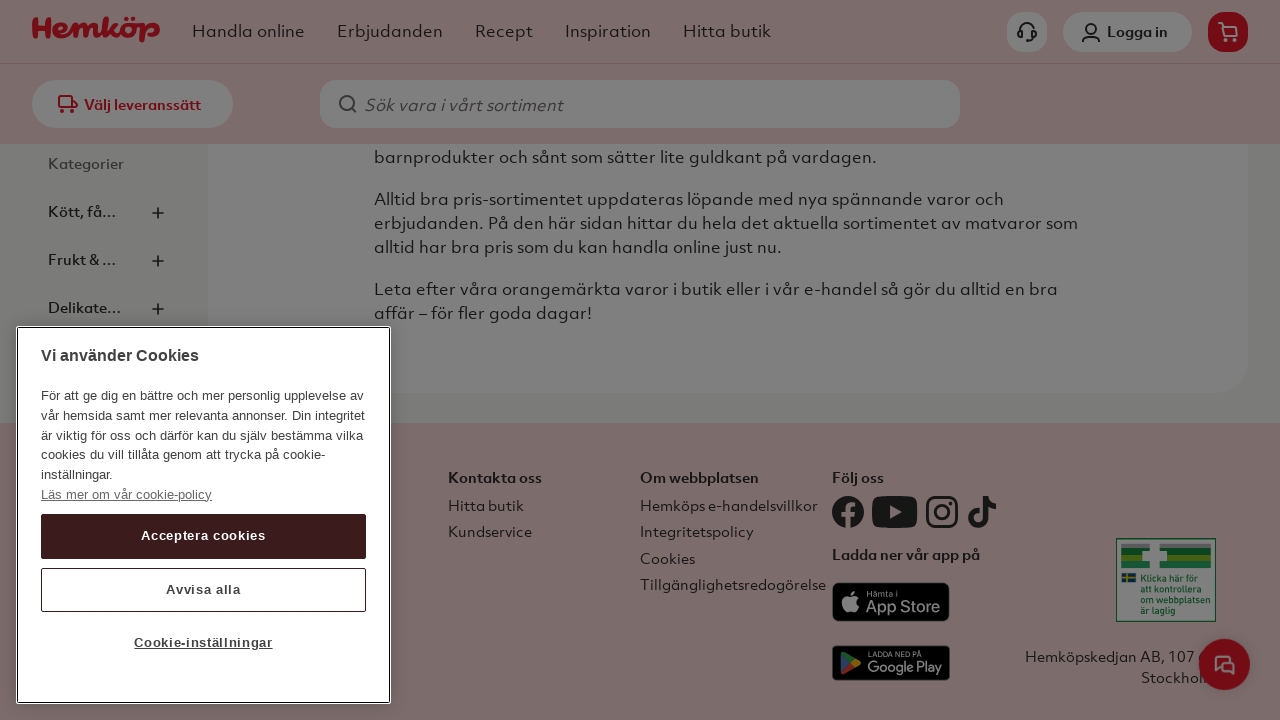

Reached bottom of page - no new content loaded, breaking infinite scroll loop
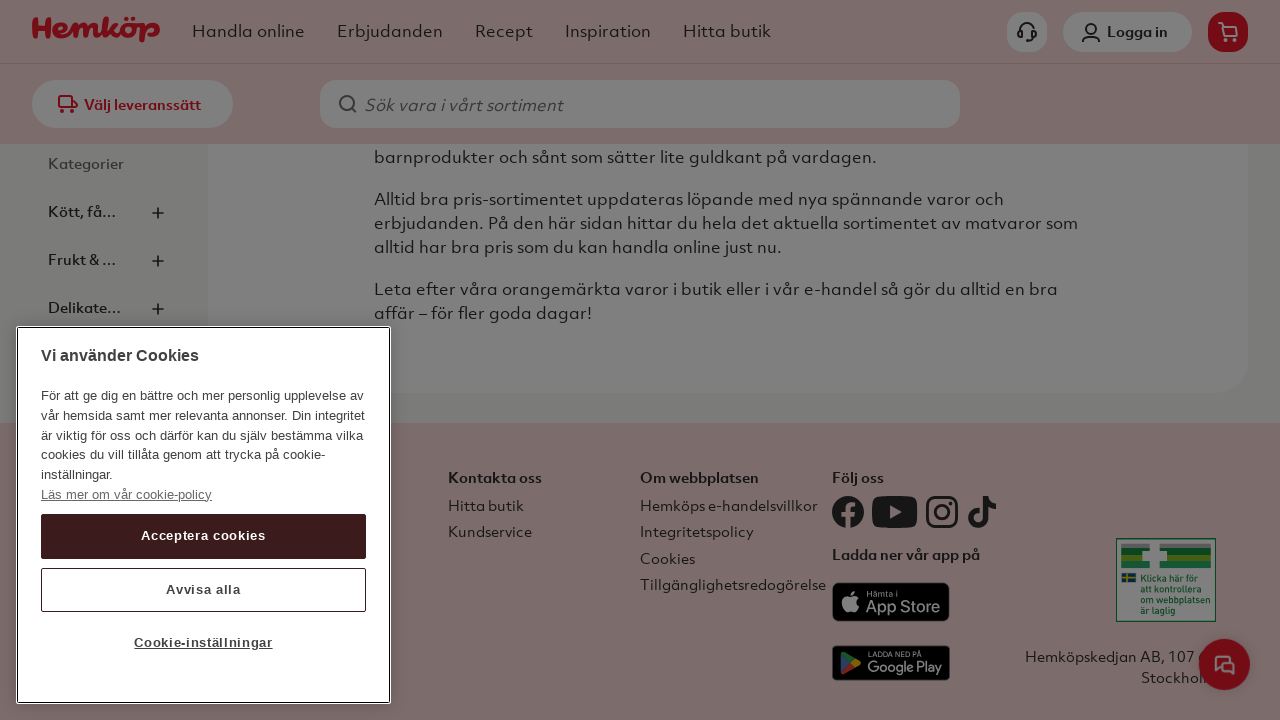

Verified that product containers are loaded on the page
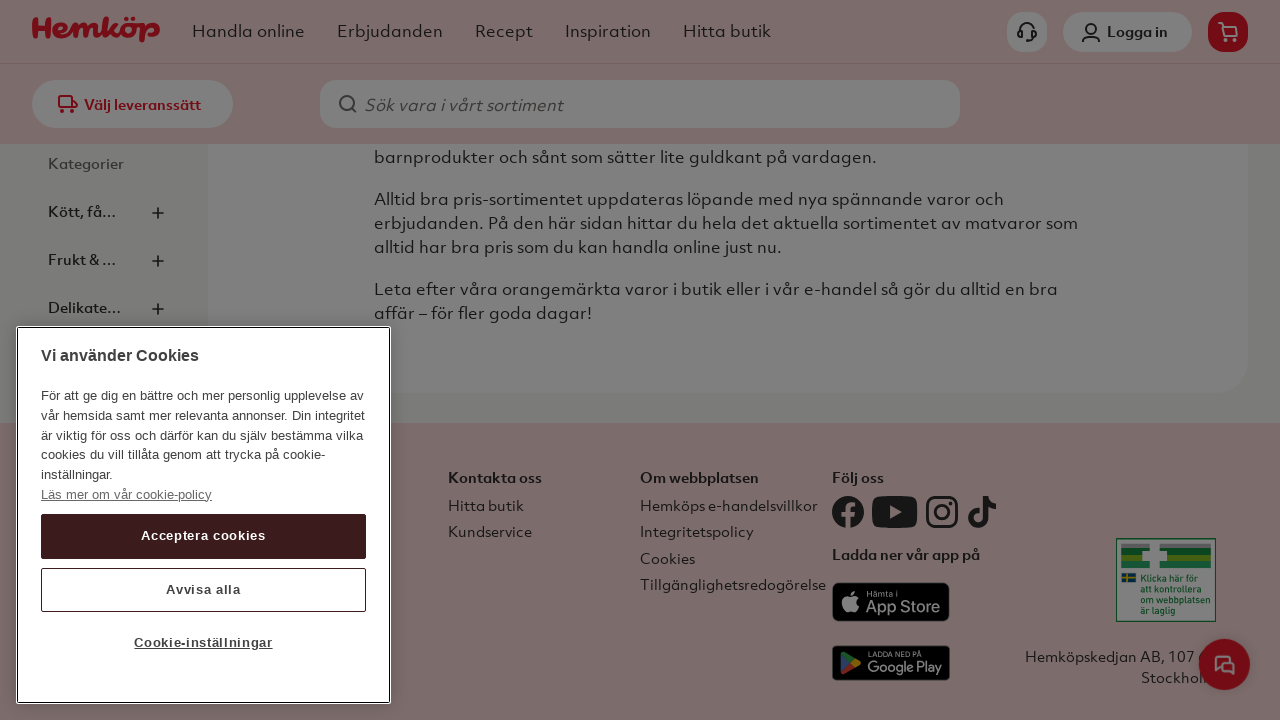

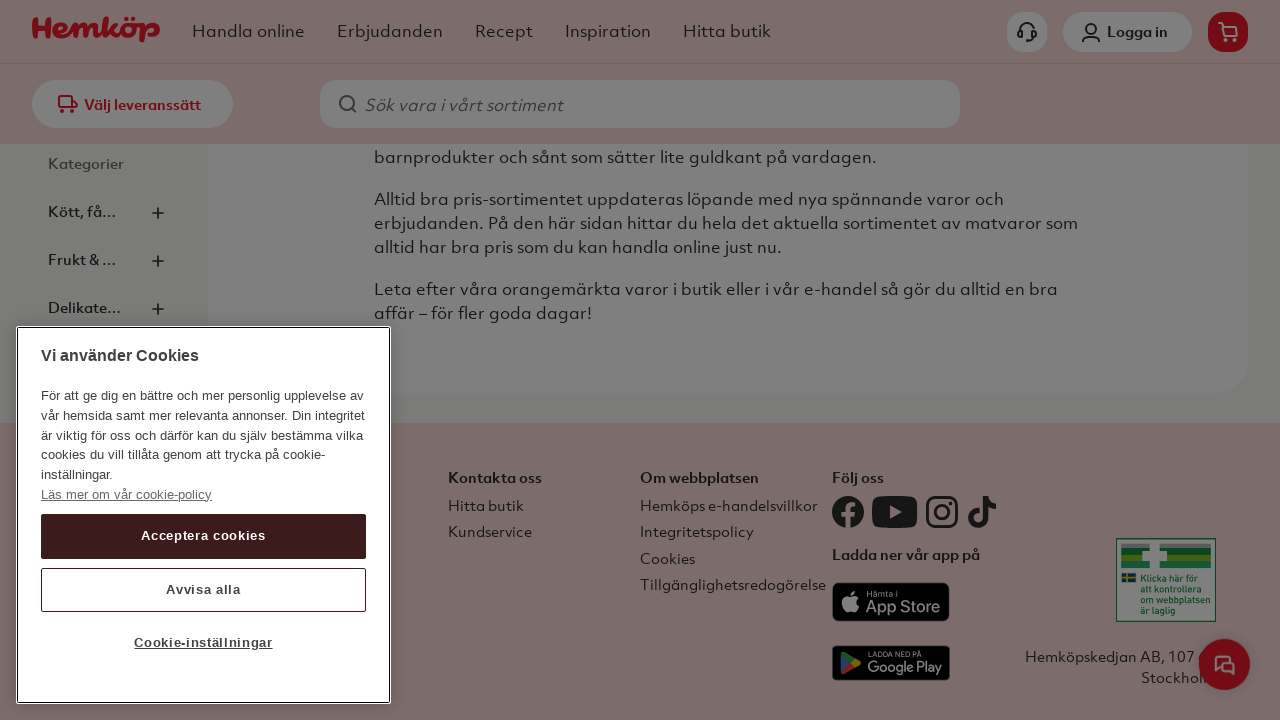